Tests search and navigation functionality by searching for pool programs and navigating to swimming lessons page

Starting URL: https://ymcacapecod.org/

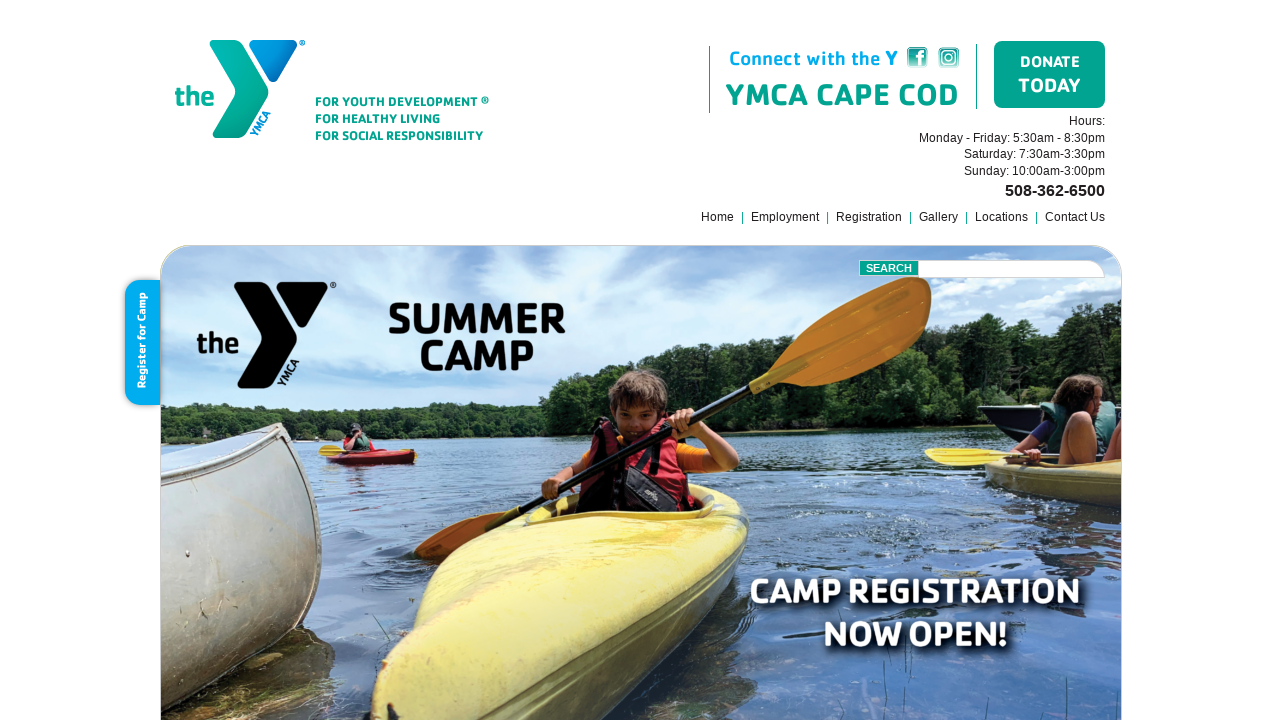

Filled search field with 'pool' on .field
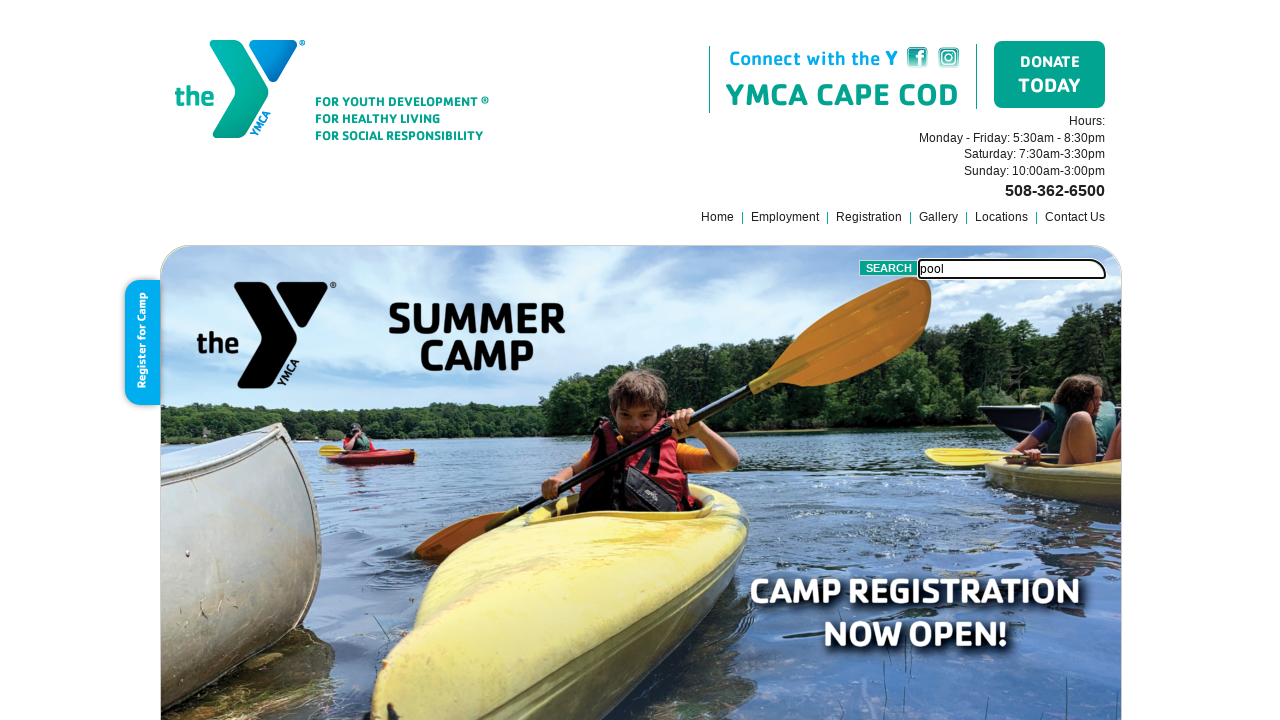

Clicked search submit button at (889, 268) on .submit
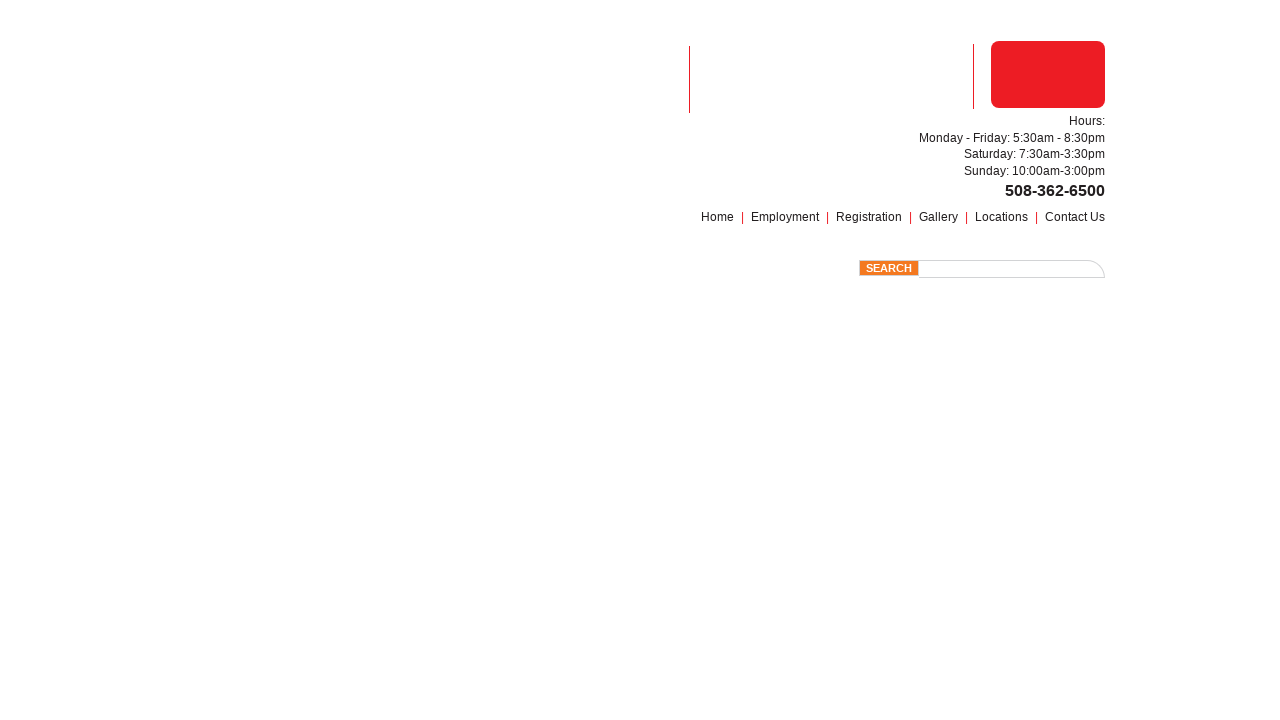

Clicked swimming programs link in footer at (670, 533) on xpath=//footer//a[@href='/programs/swimming/']
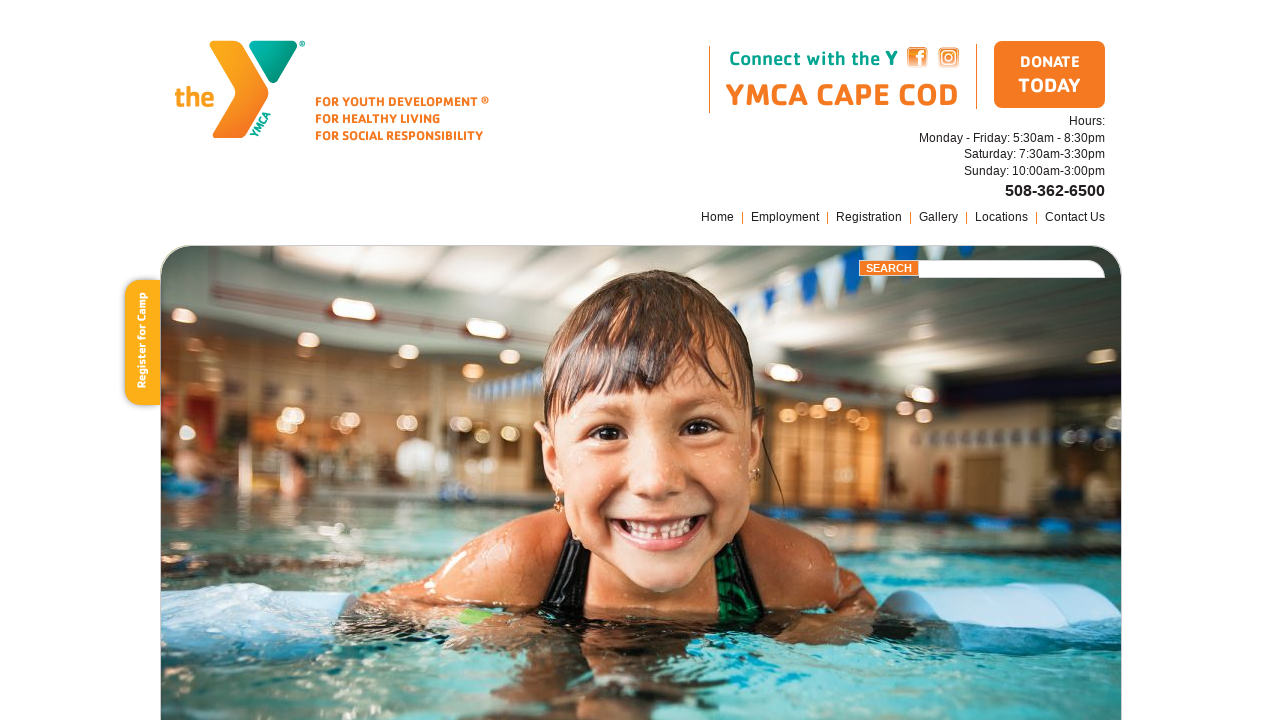

Swimming lessons page header loaded
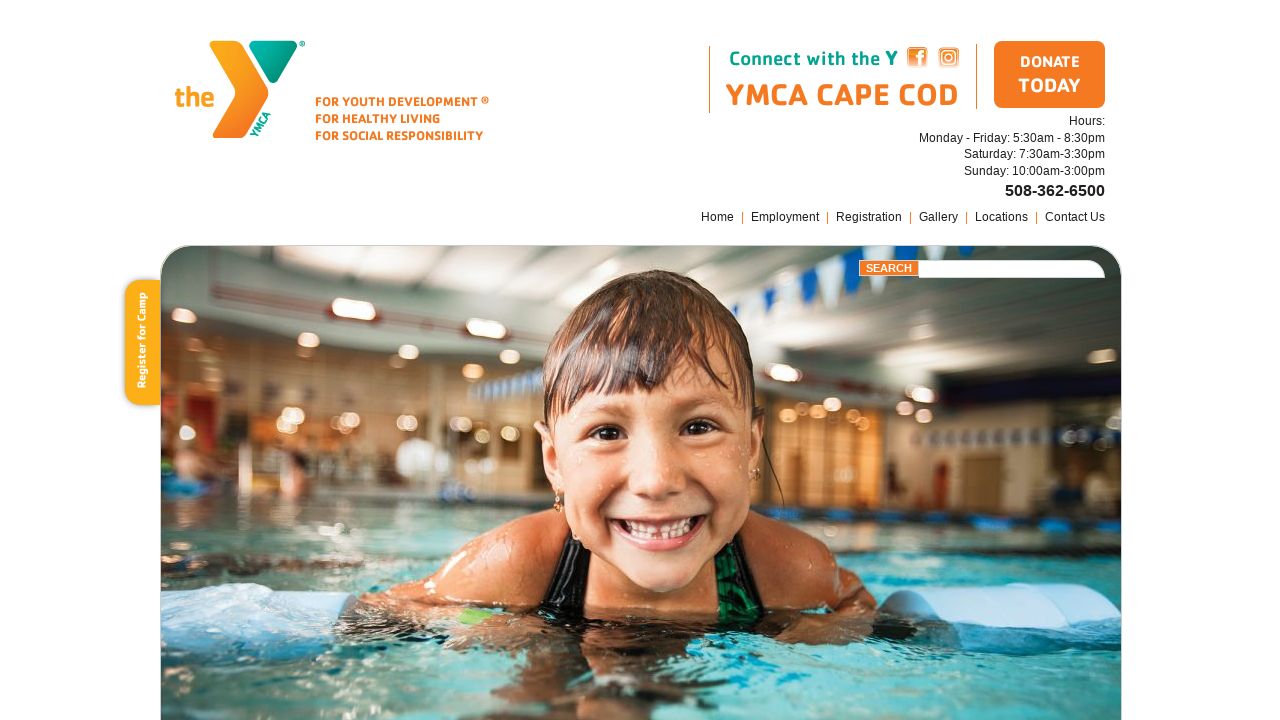

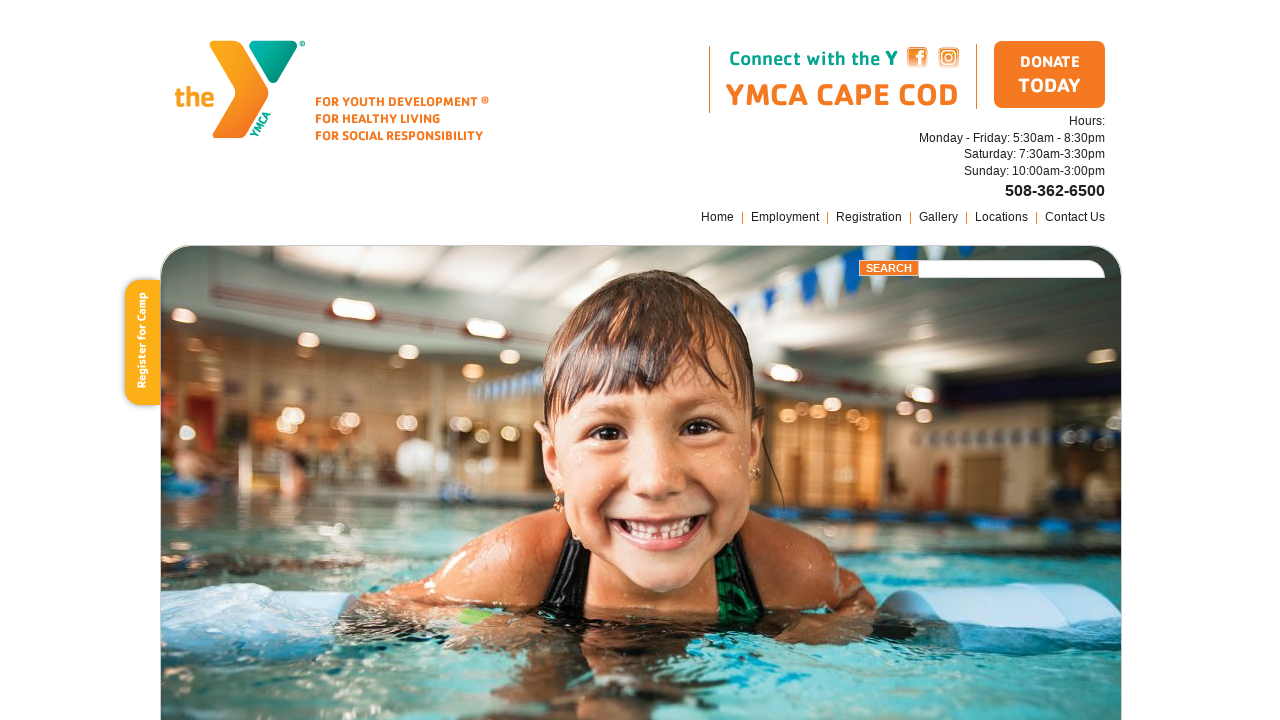